Tests iframe interaction on W3Schools by switching to an iframe, clicking a button inside it, then switching back to the main content and clicking a navigation link

Starting URL: https://www.w3schools.com/js/tryit.asp?filename=tryjs_myfirst

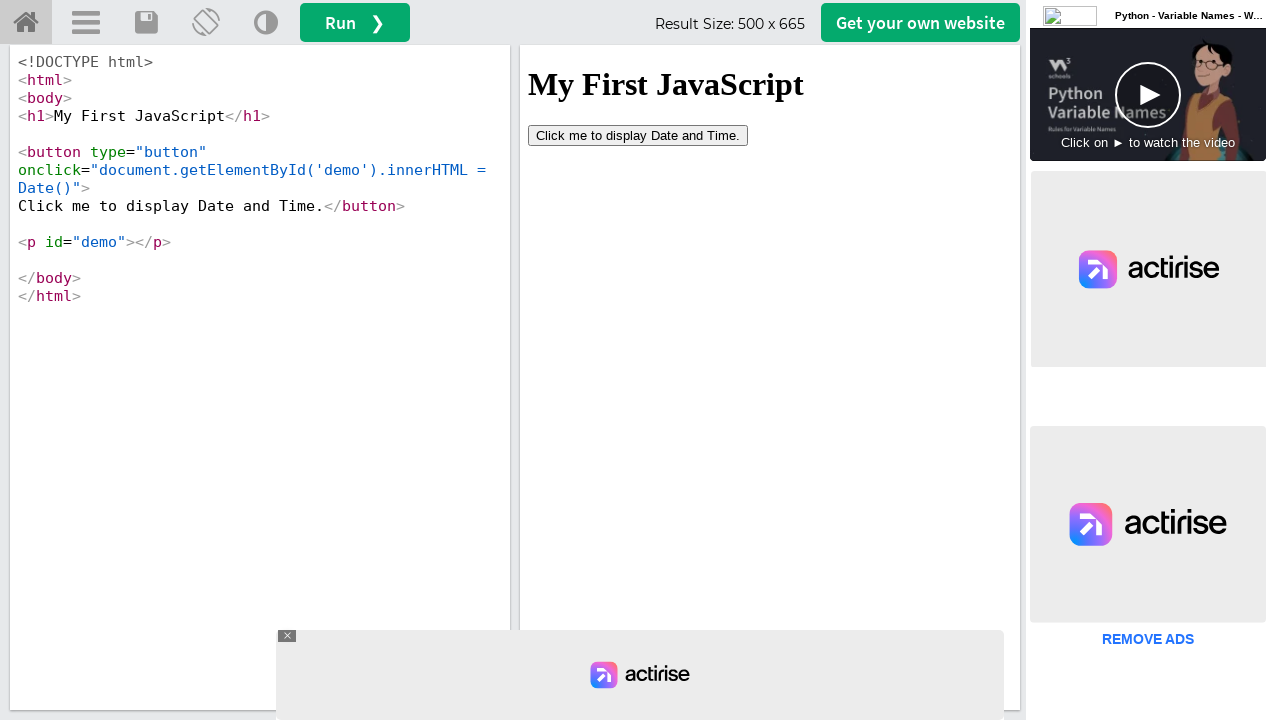

Located iframe with ID 'iframeResult'
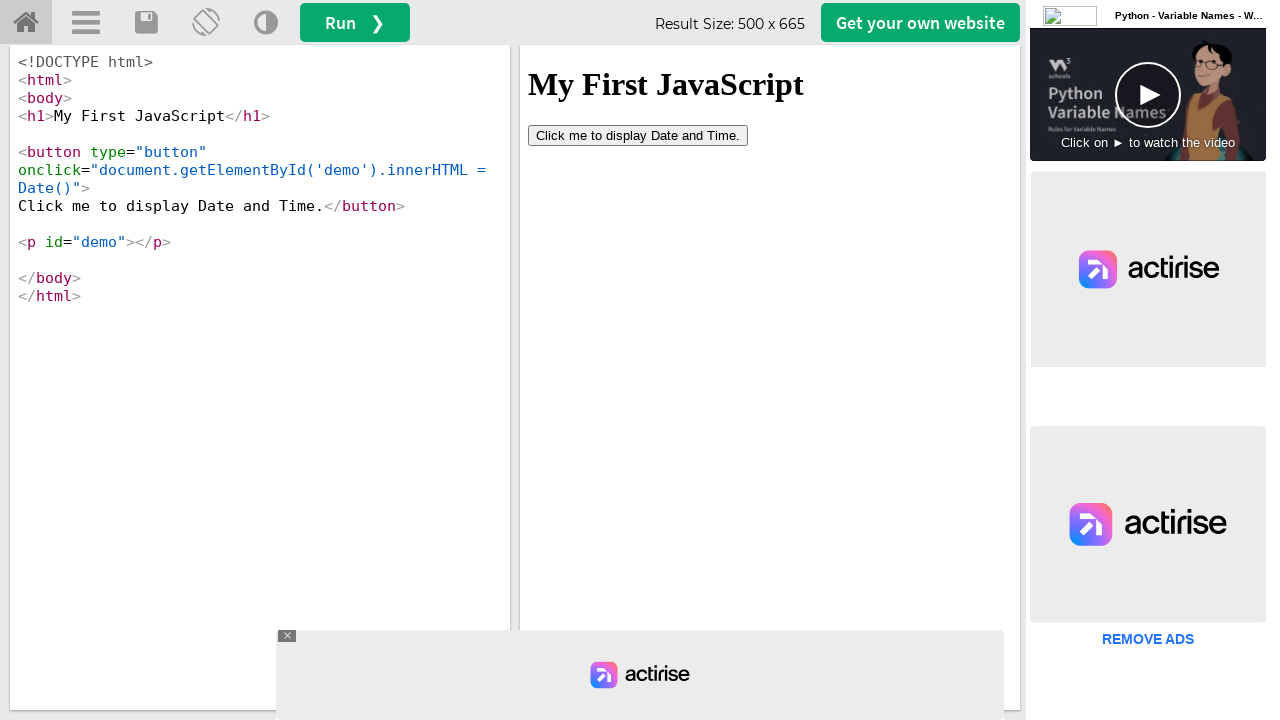

Clicked 'Click me' button inside the iframe at (638, 135) on #iframeResult >> internal:control=enter-frame >> xpath=//button[contains(text(),
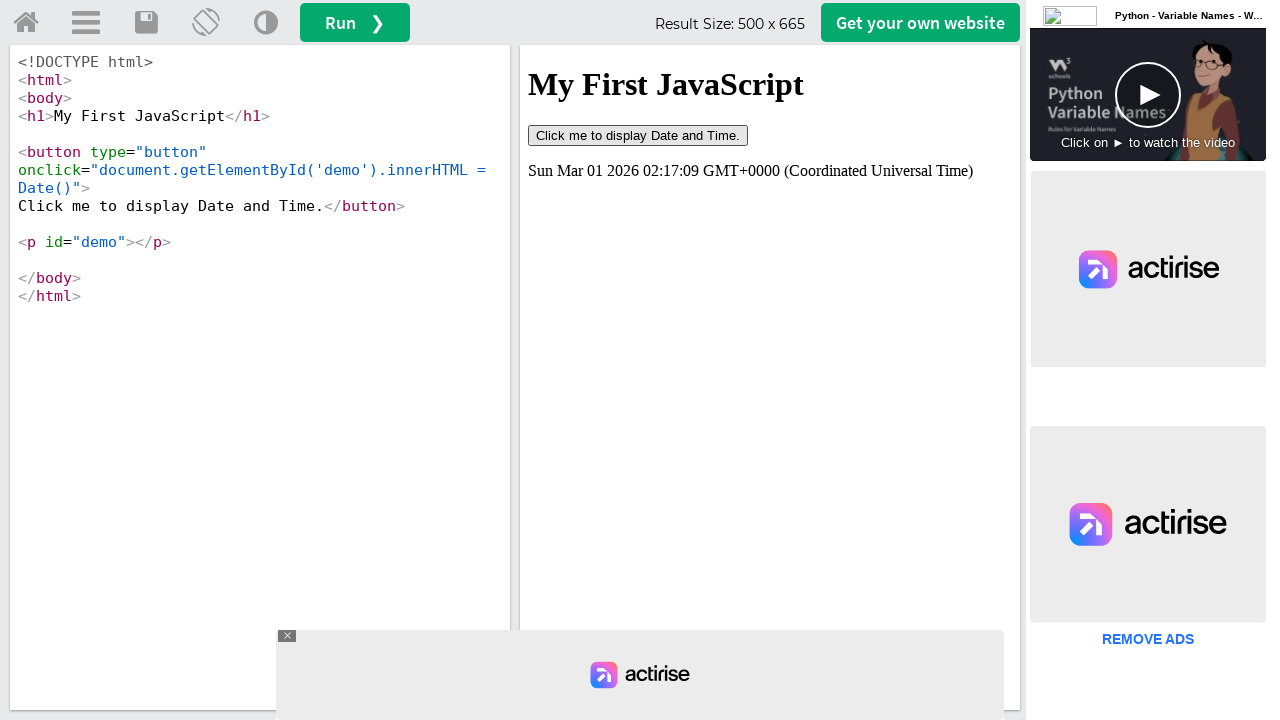

Clicked 'Try it Home' navigation link in main content at (26, 23) on #tryhome
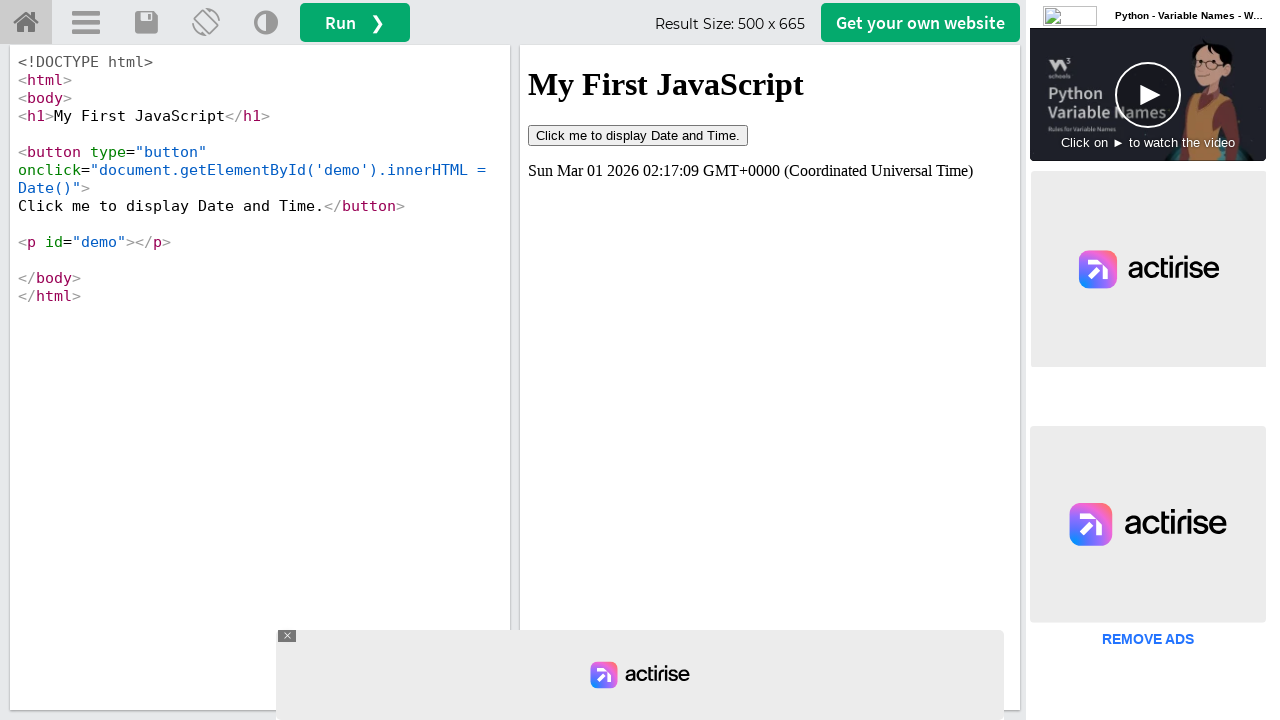

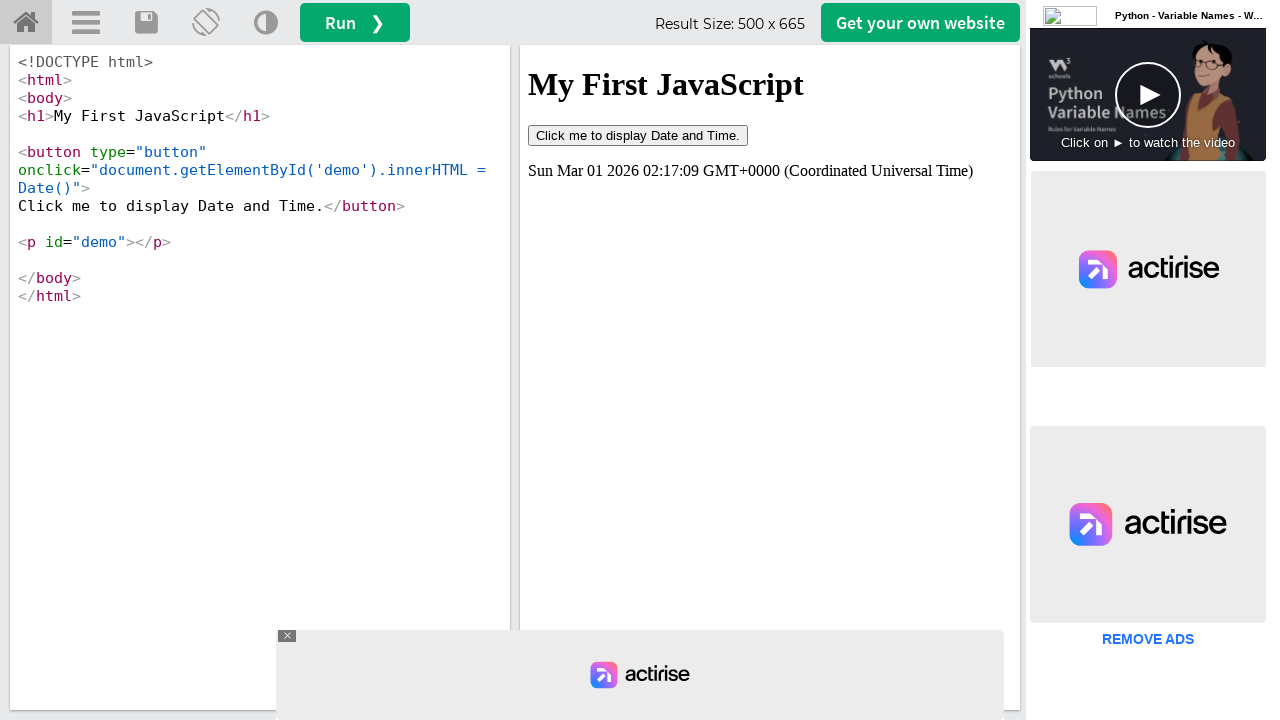